Navigates to the Demoblaze website, clicks on the Laptops section, and browses through laptop listings with pagination

Starting URL: https://www.demoblaze.com

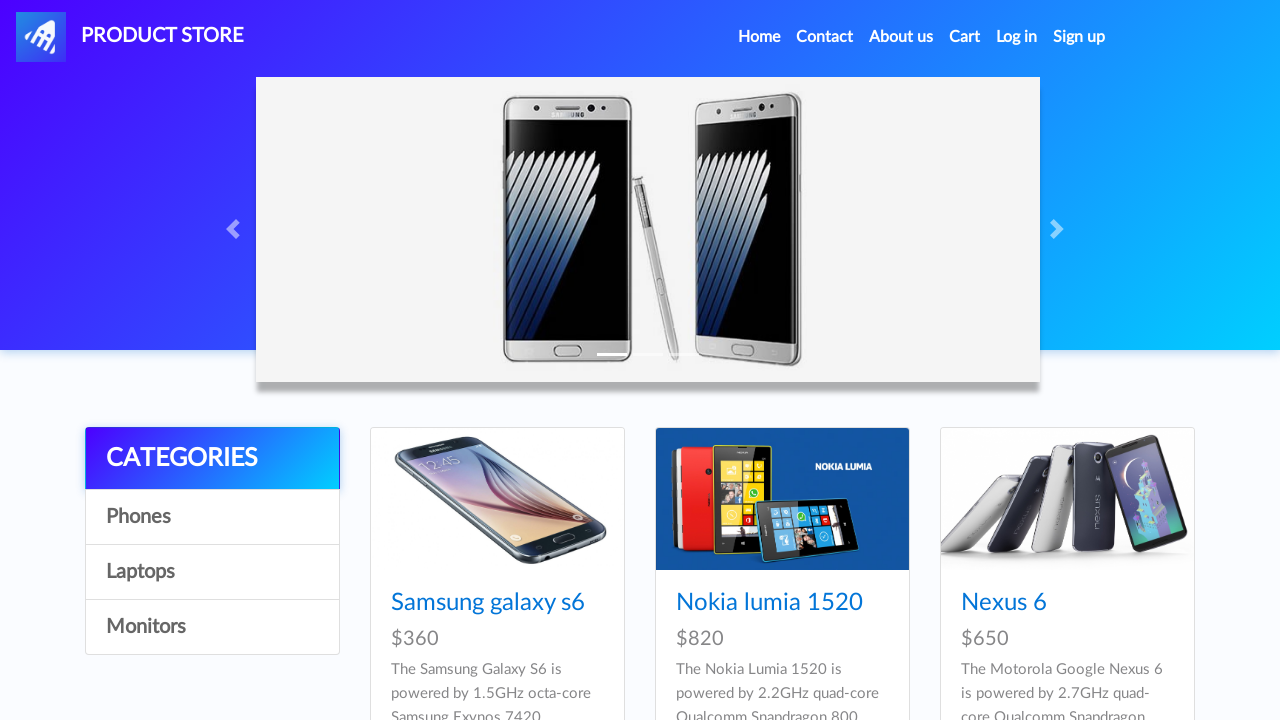

Clicked on the Laptops section at (212, 572) on a:text('Laptops')
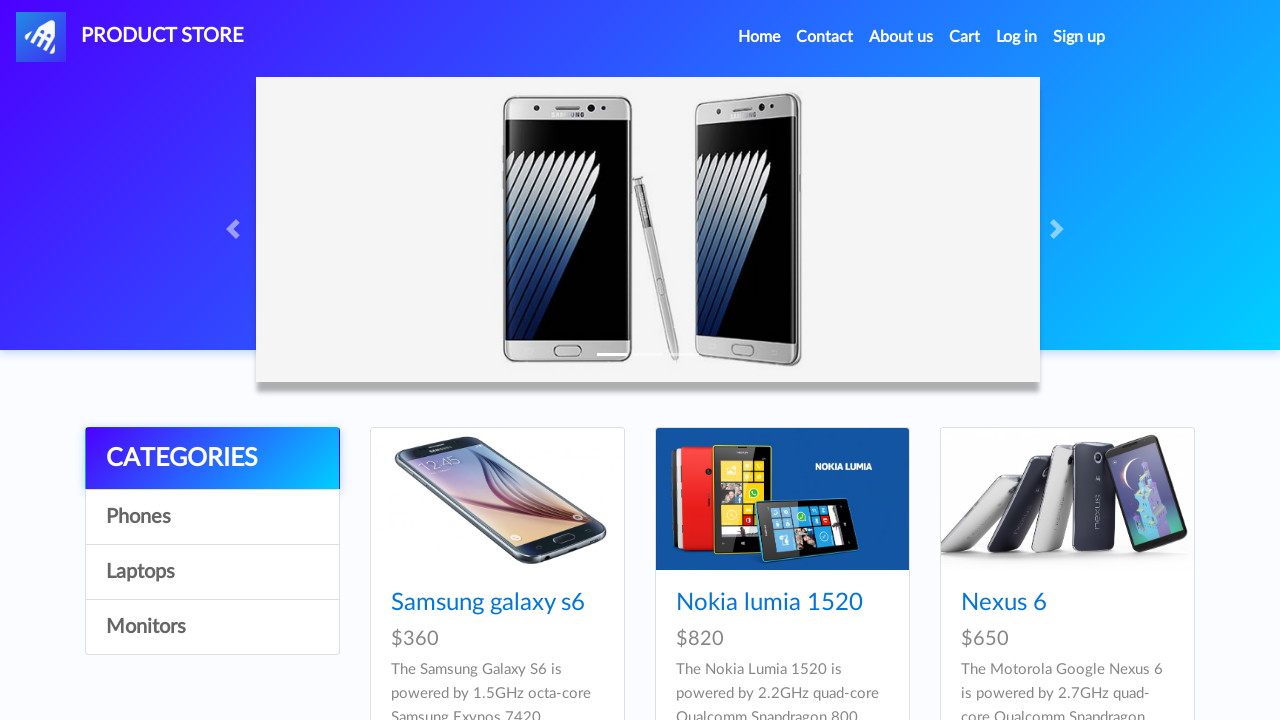

Laptop cards loaded
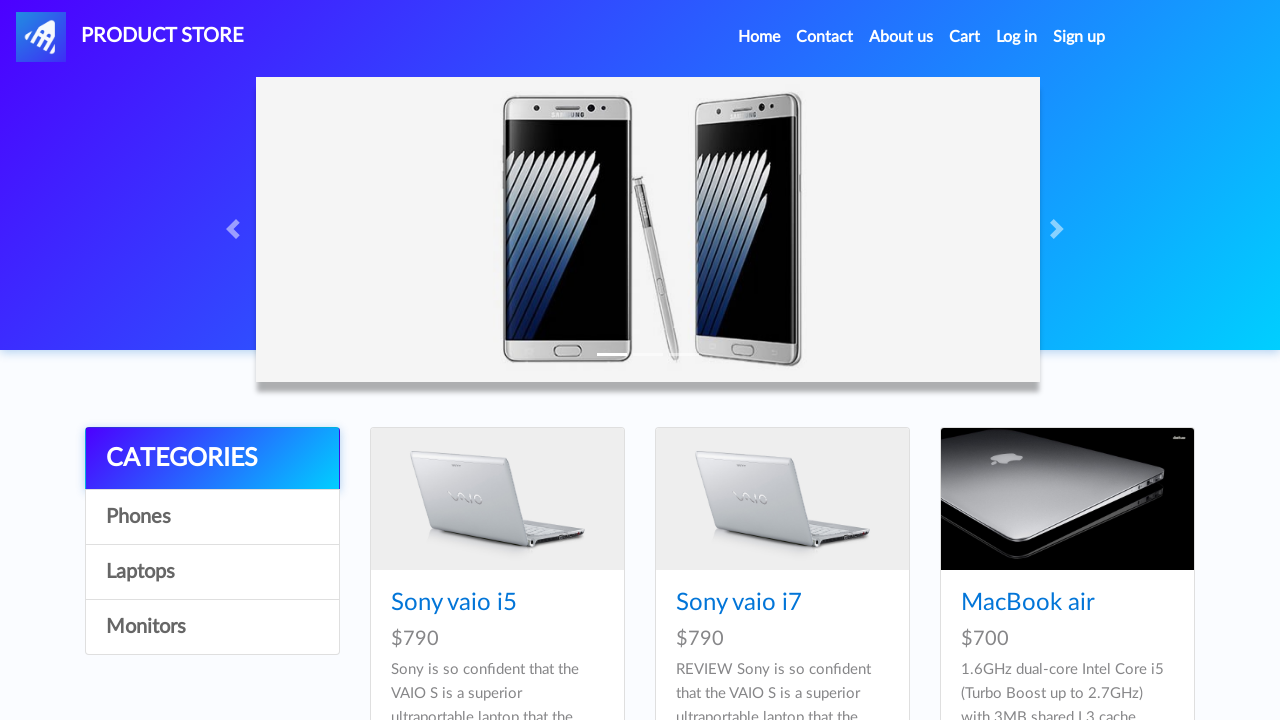

Found 6 laptop cards on the page
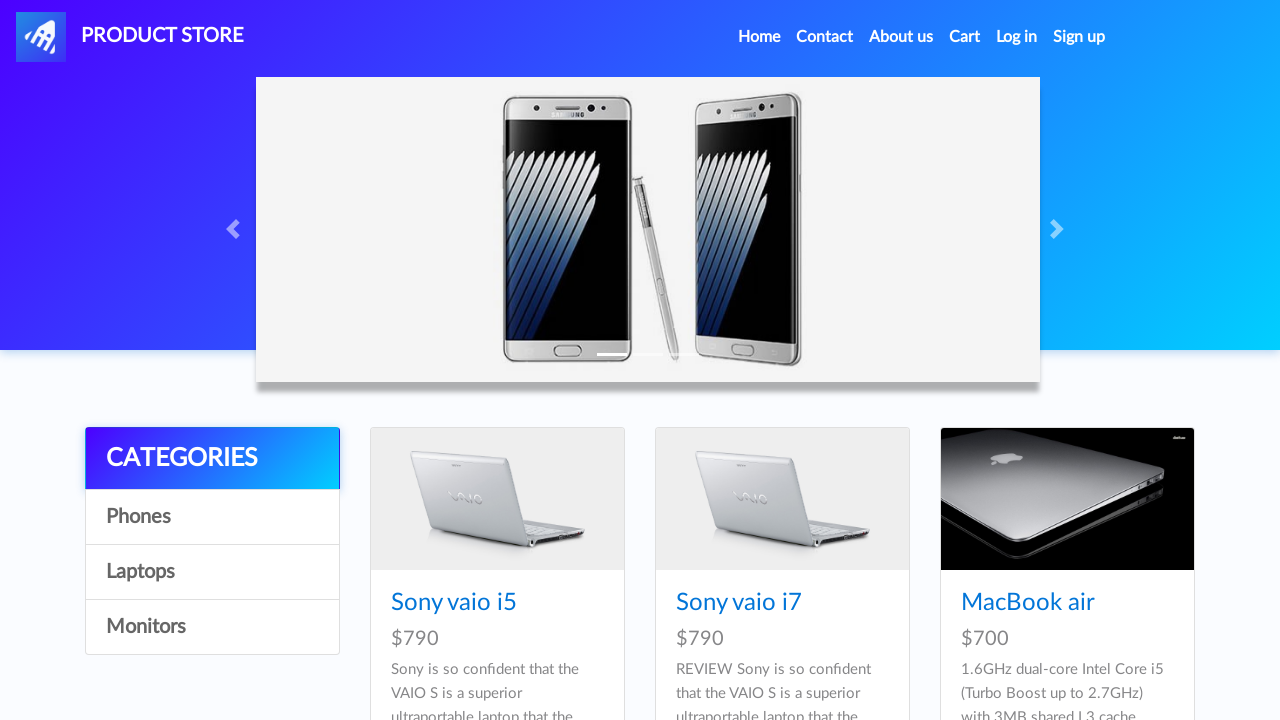

Asserted that laptops are displayed
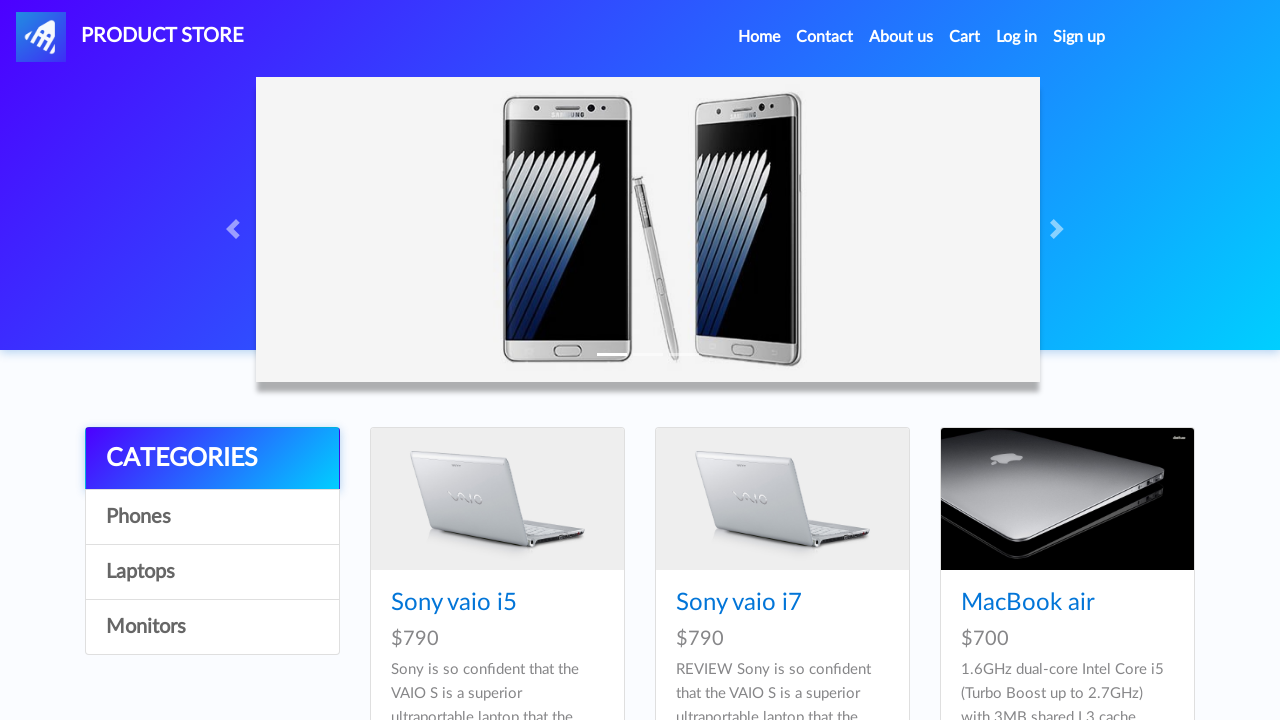

Queried for Next pagination button
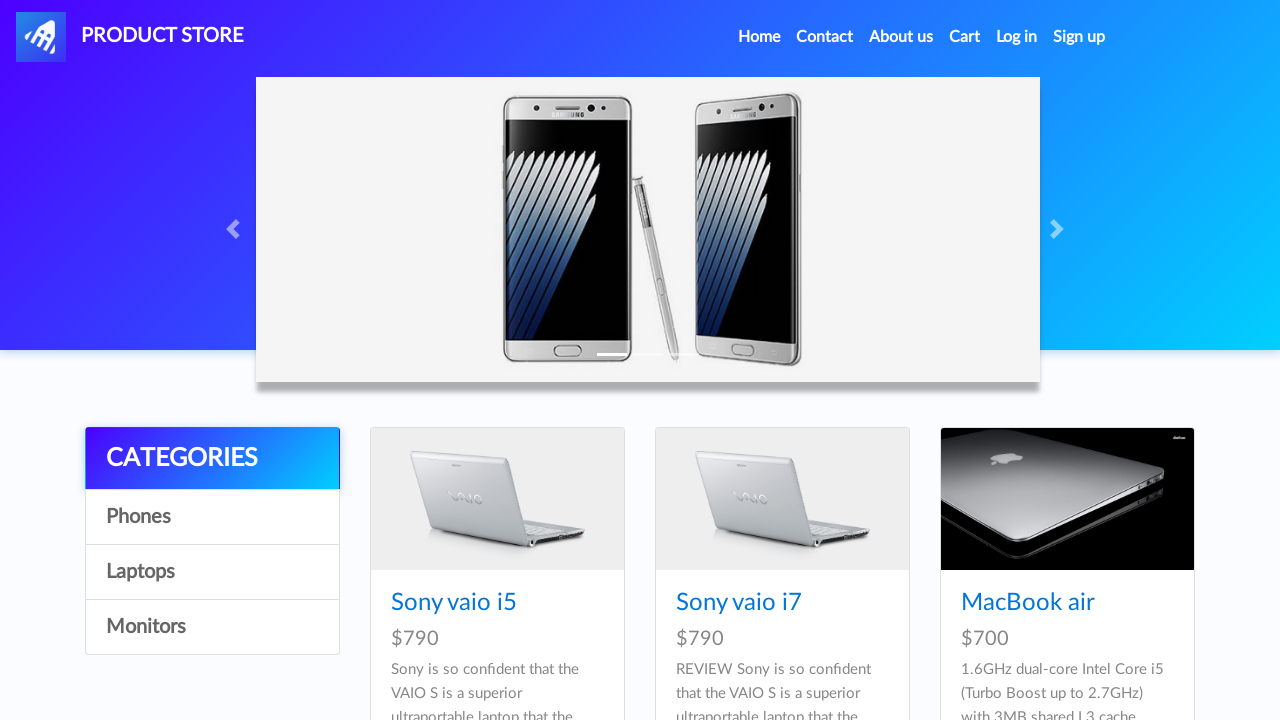

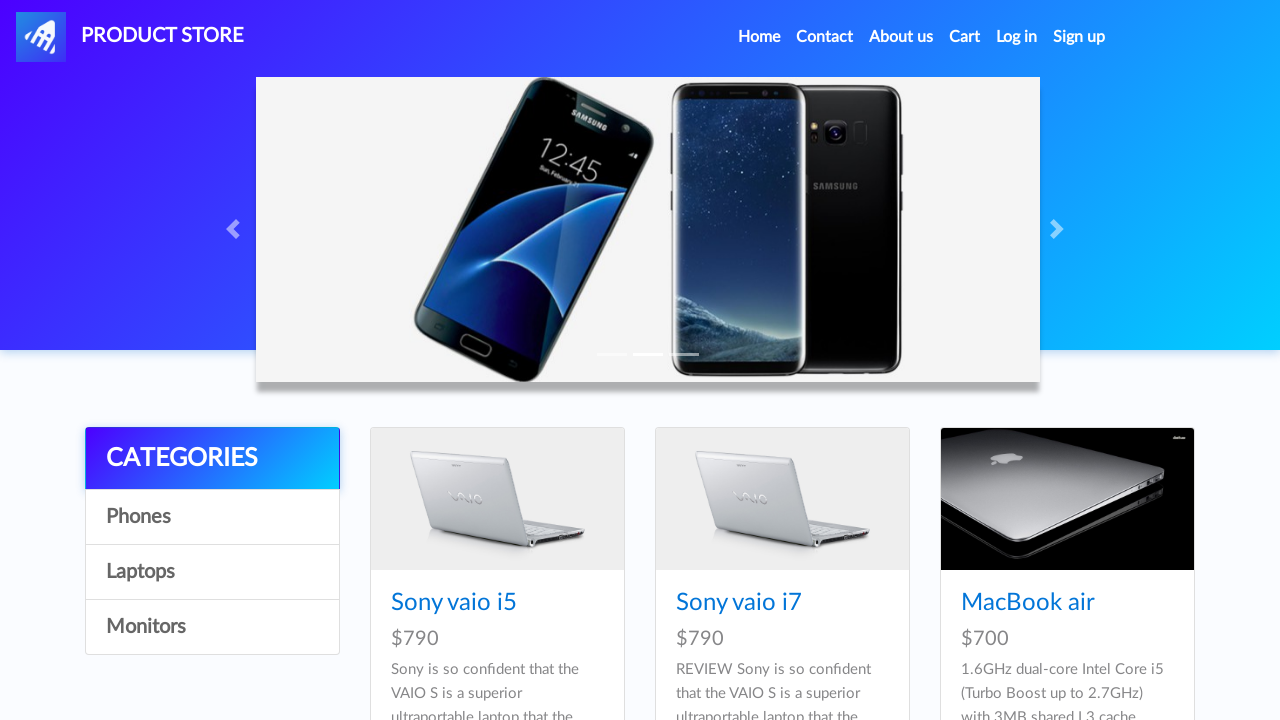